Tests nested frames functionality by navigating to the frames page, clicking on nested frames, and switching between frame contexts to read content.

Starting URL: https://the-internet.herokuapp.com/

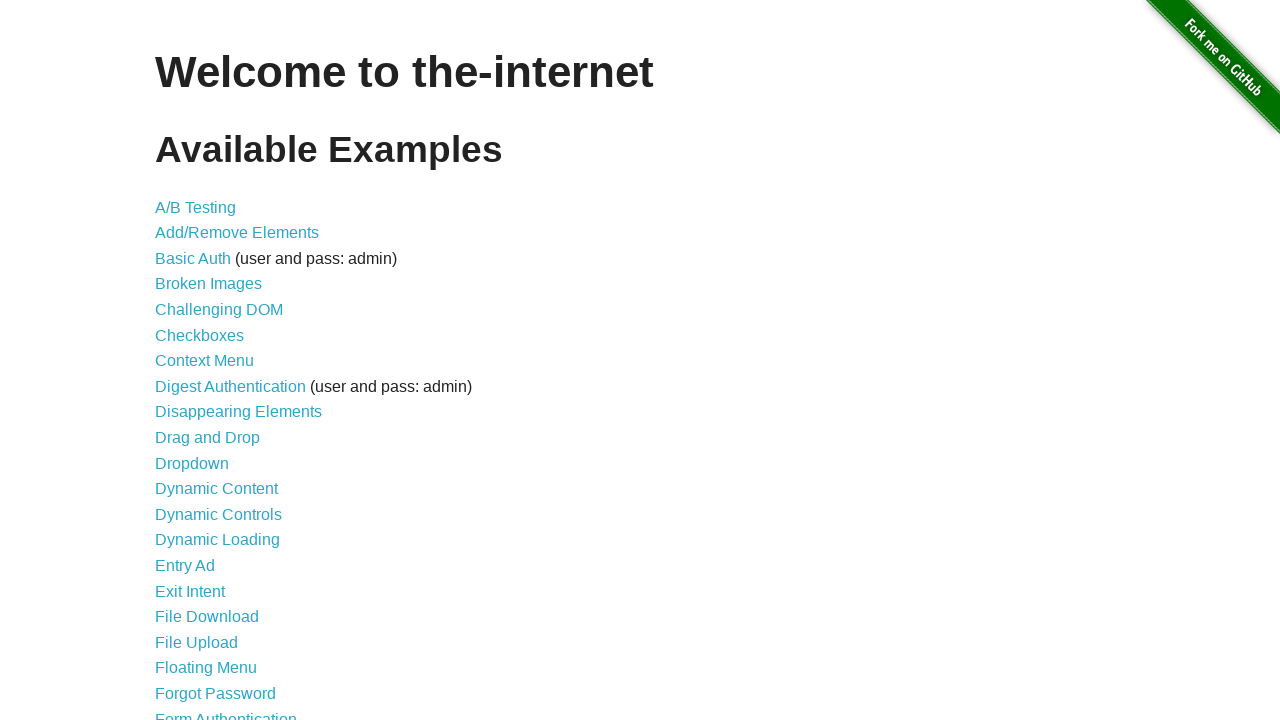

Clicked on Frames link at (182, 361) on a[href='/frames']
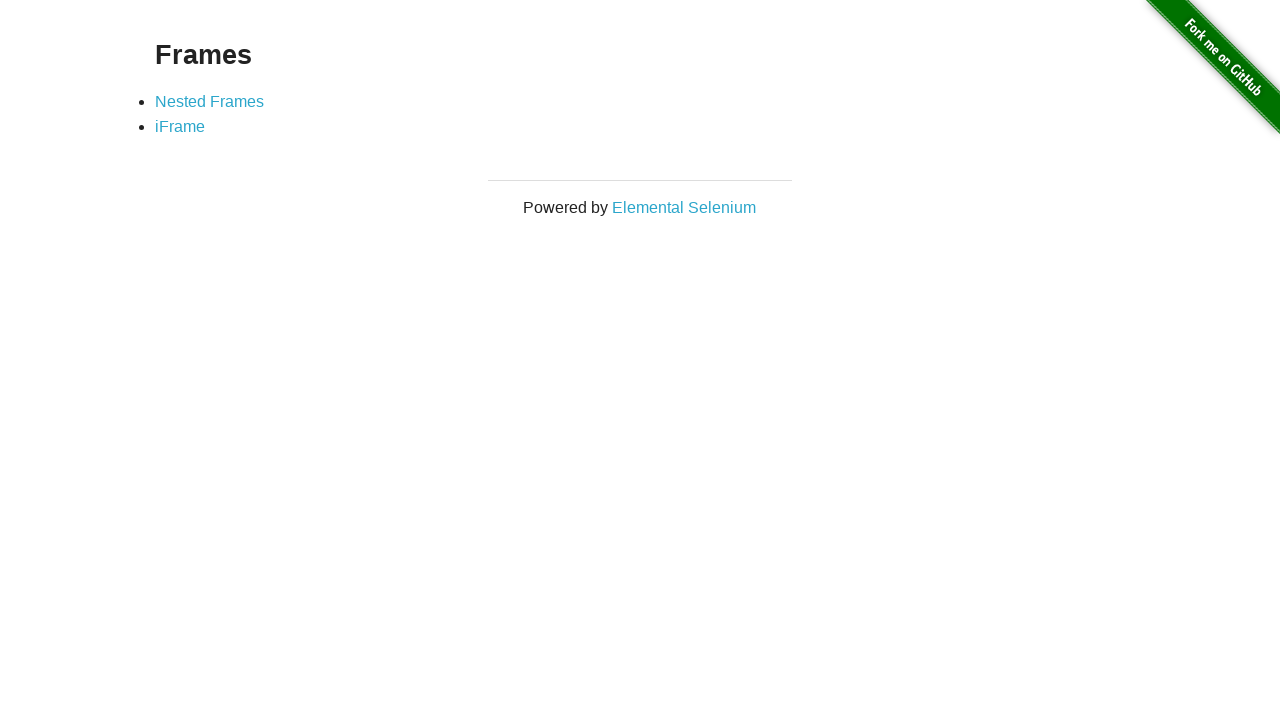

Clicked on Nested Frames link at (210, 101) on a:text('Nested Frames')
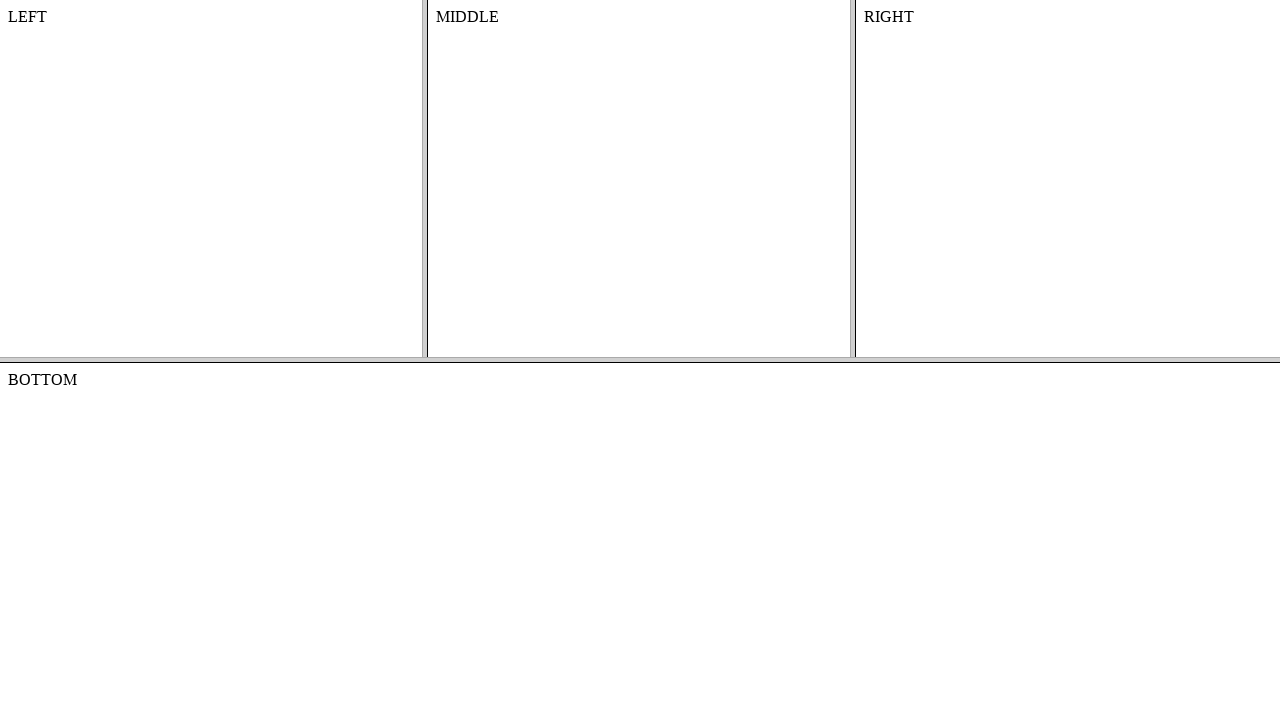

Located frame-top nested frame
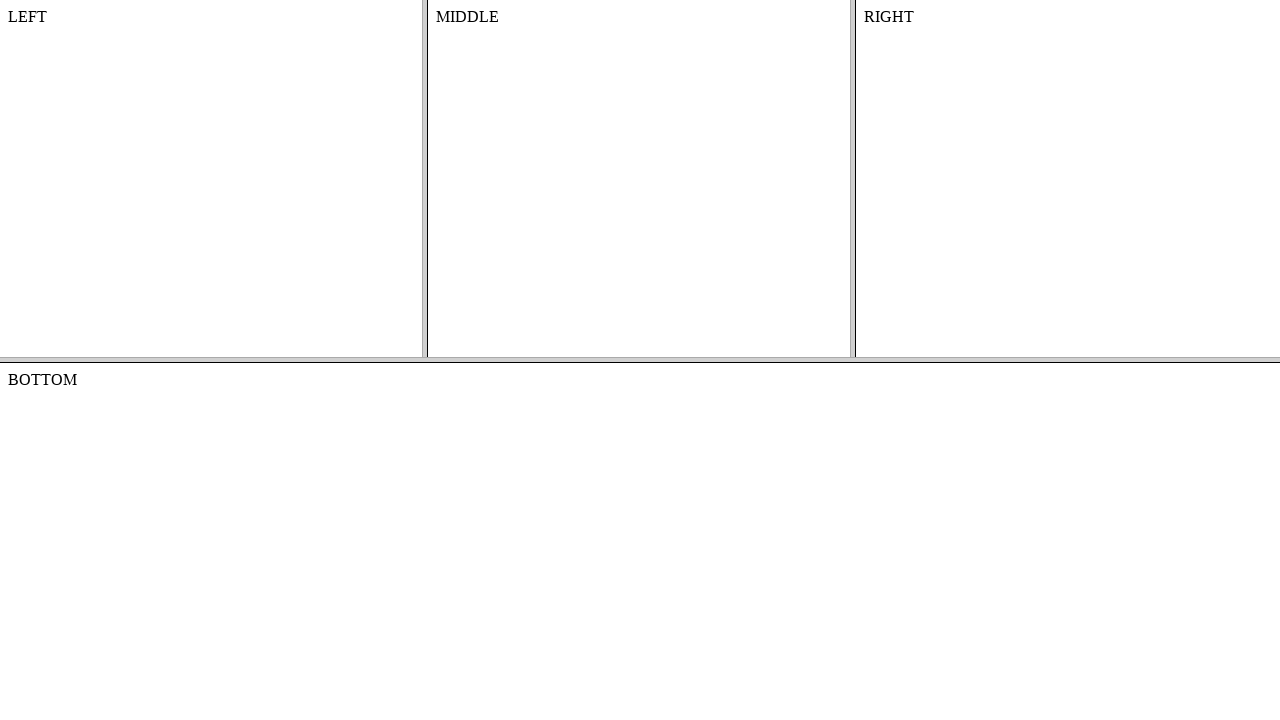

Located frame-left nested frame within frame-top
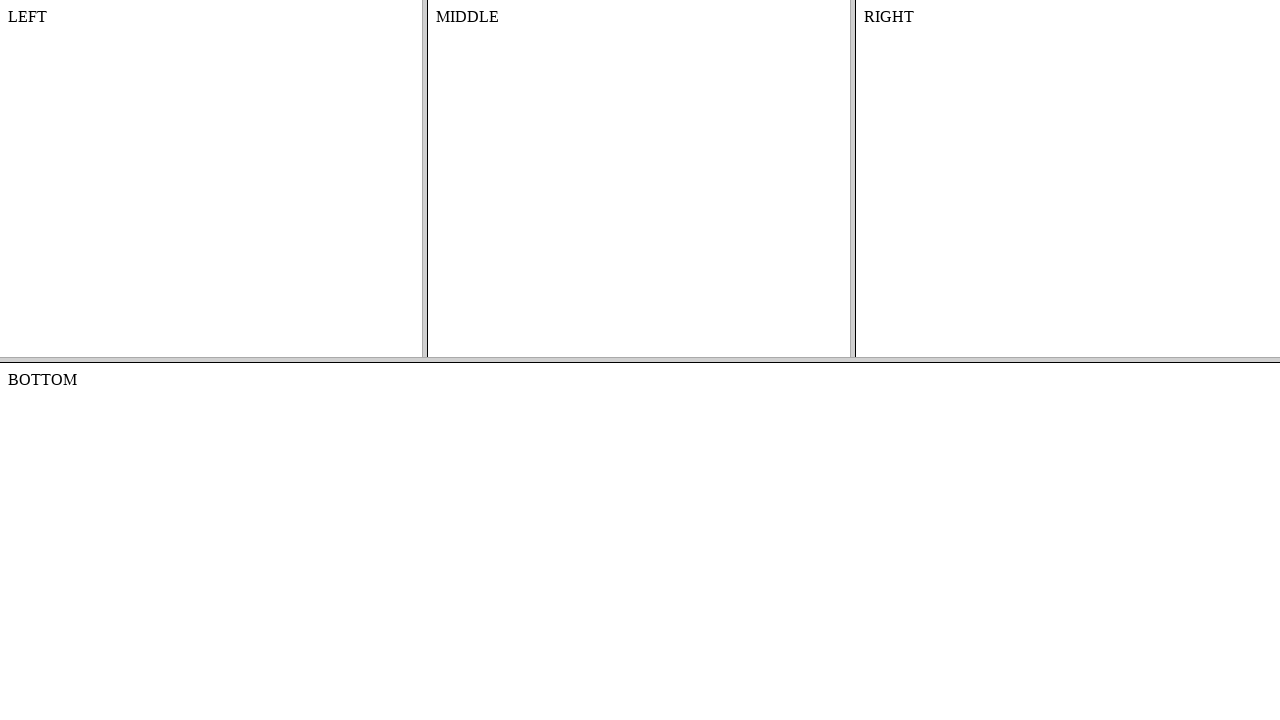

Verified that left frame body element is accessible
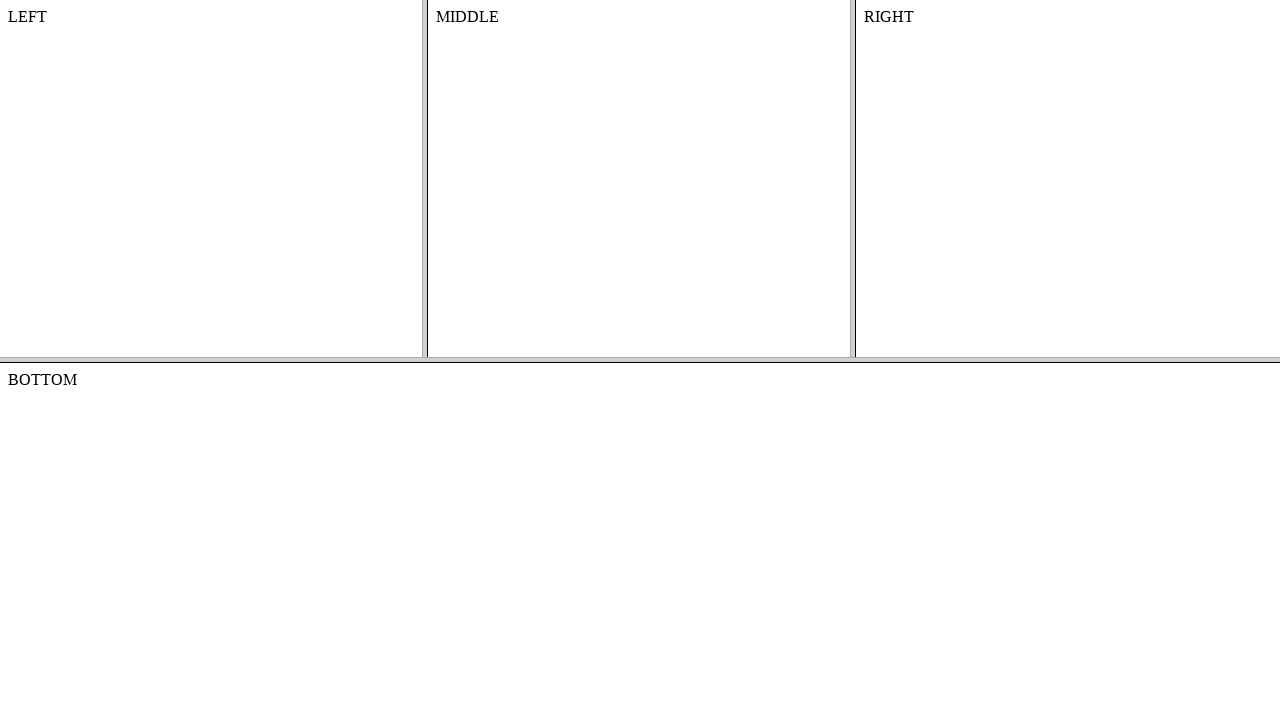

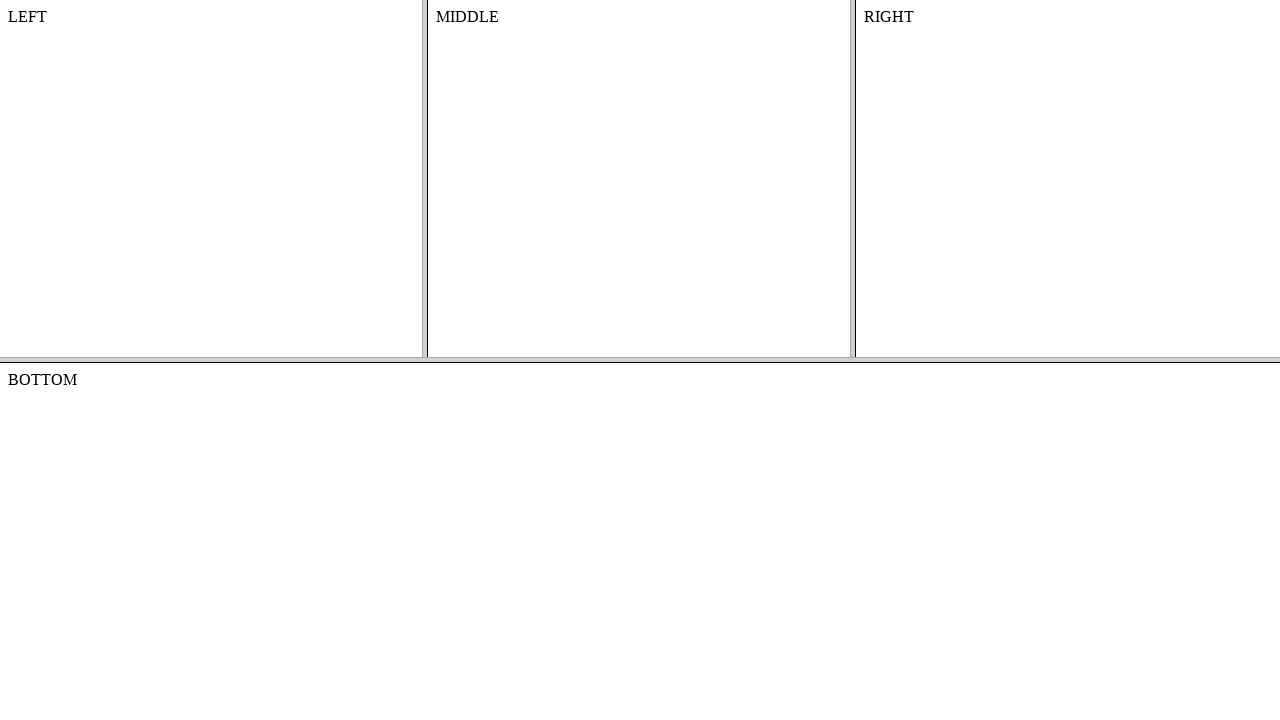